Tests multiple window handling by clicking a link that opens a new window, switching to the new window, then switching back to the original window.

Starting URL: https://the-internet.herokuapp.com/windows

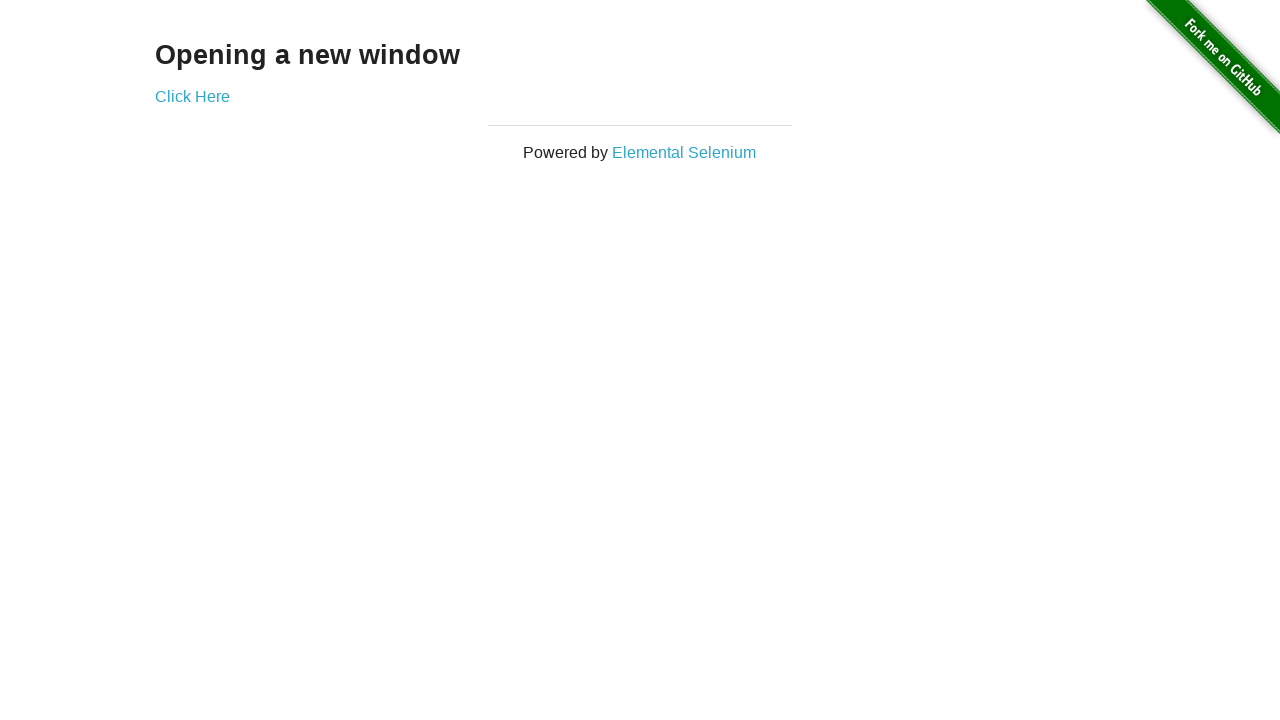

Clicked 'Click Here' link to open new window at (192, 96) on text=Click Here
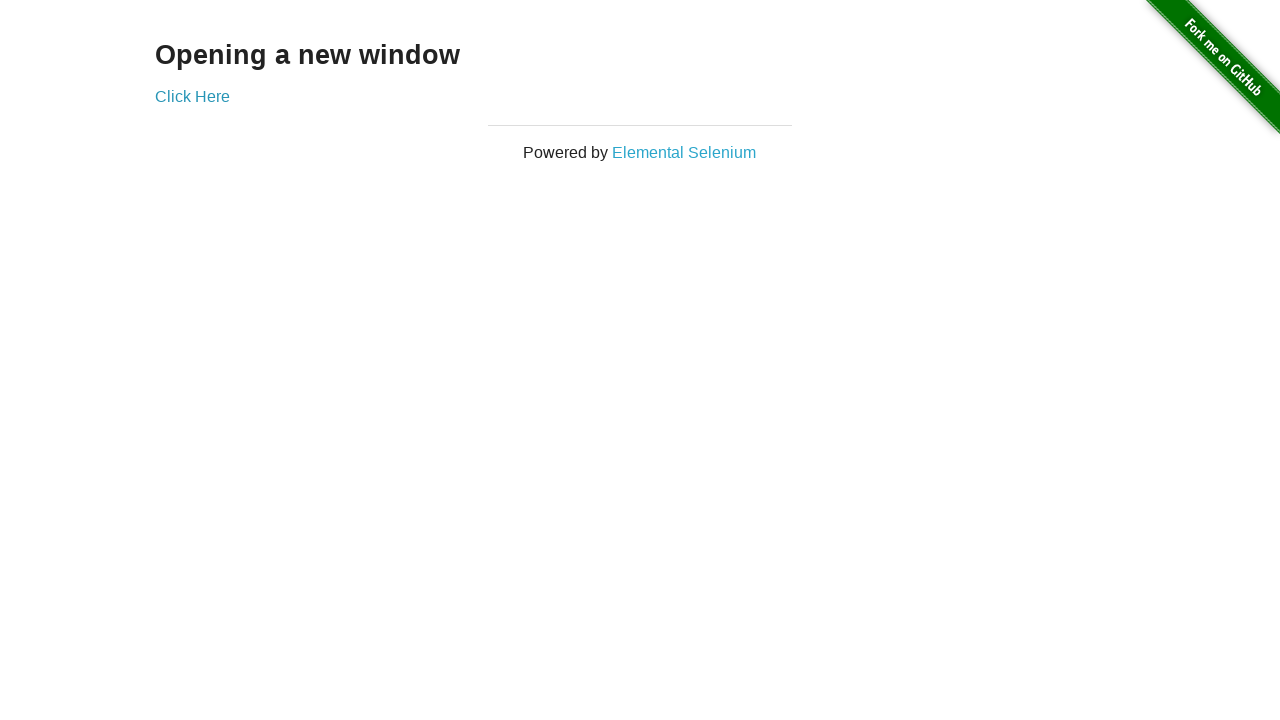

Obtained reference to newly opened window
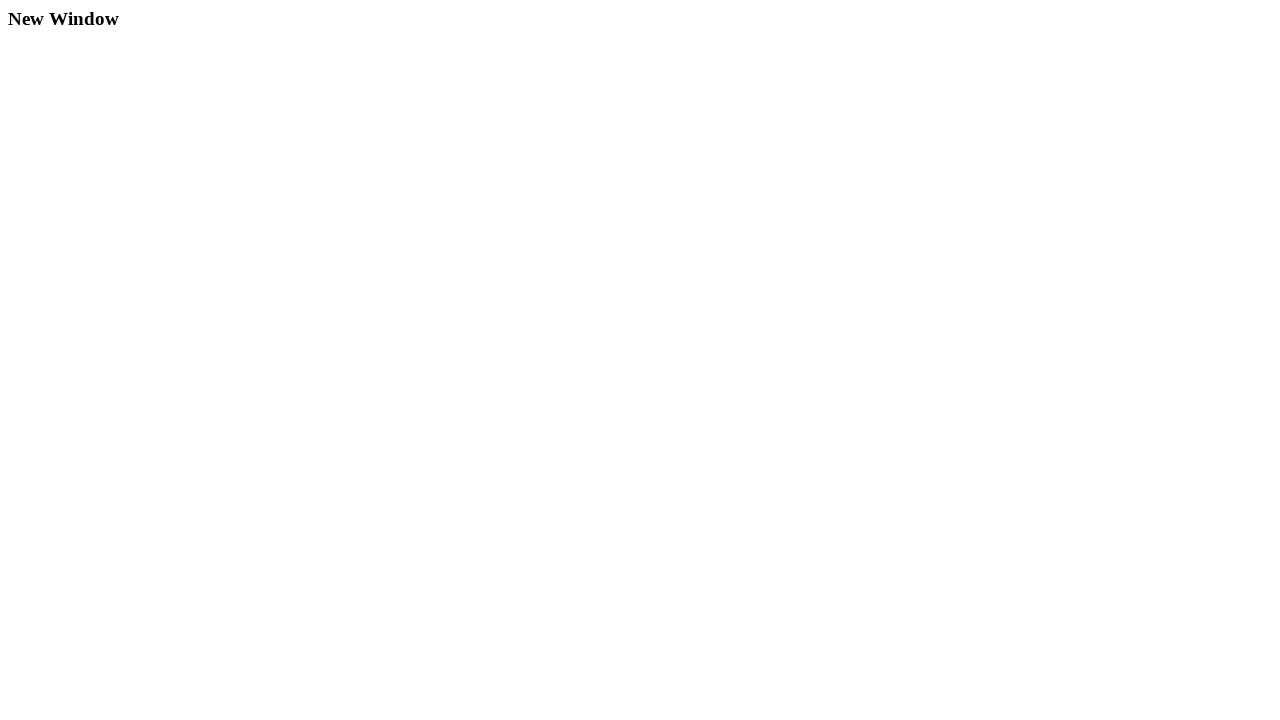

New window finished loading
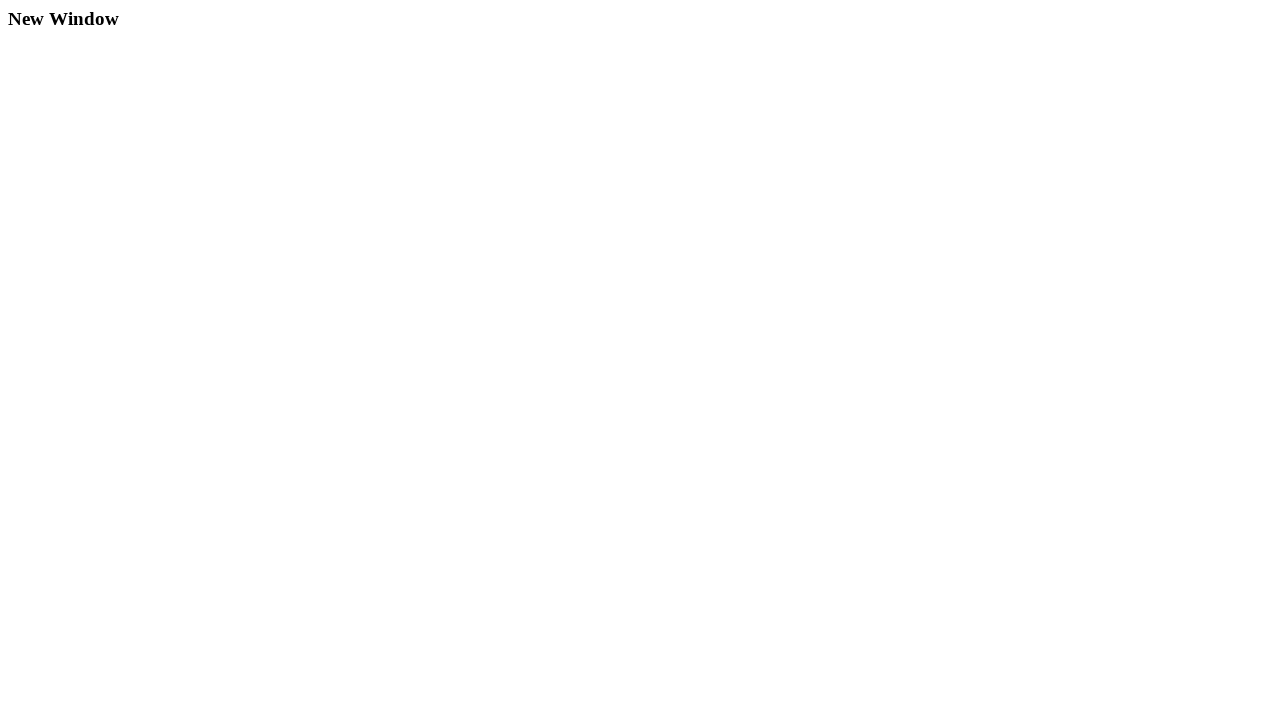

Retrieved new window title: New Window
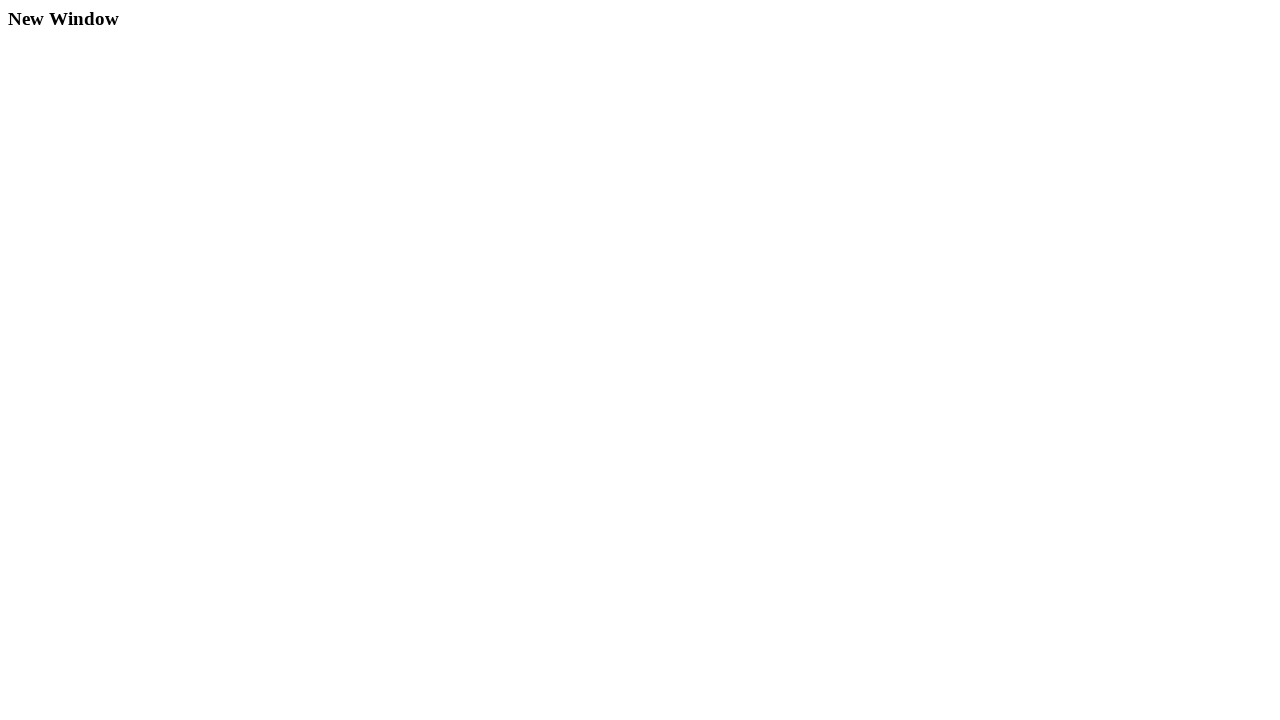

Switched back to original window, title: The Internet
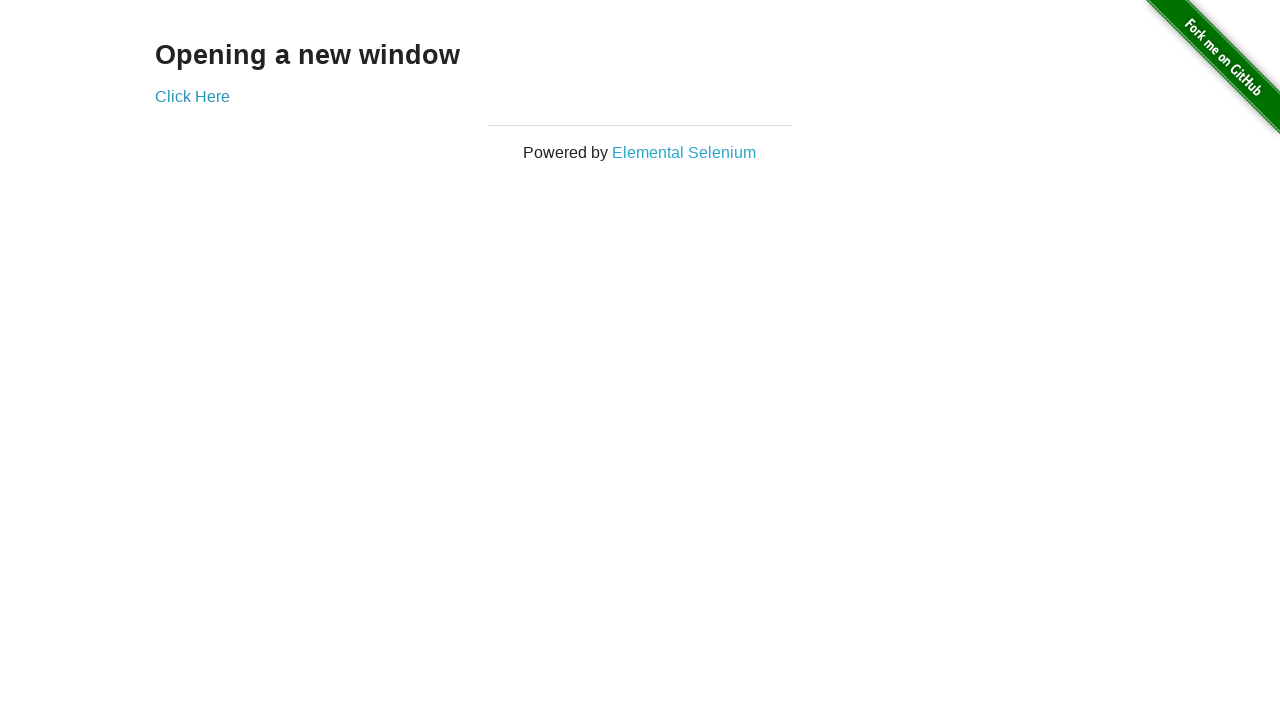

Closed the new window
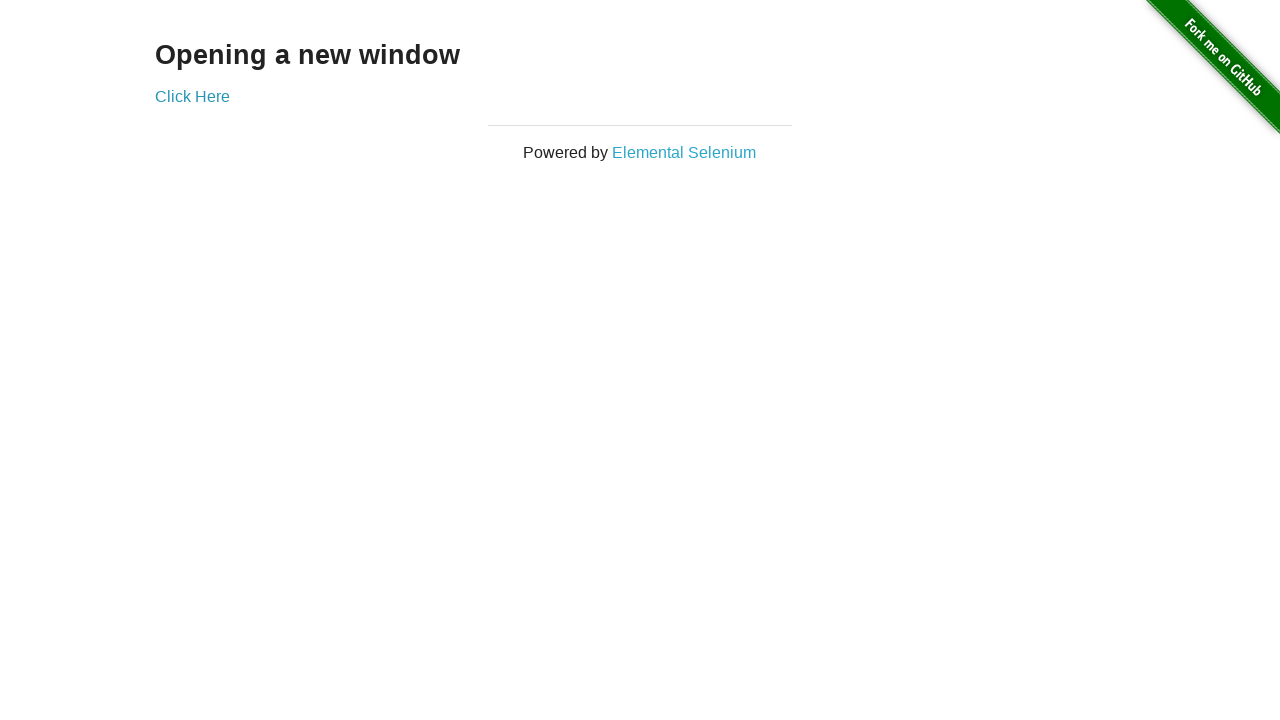

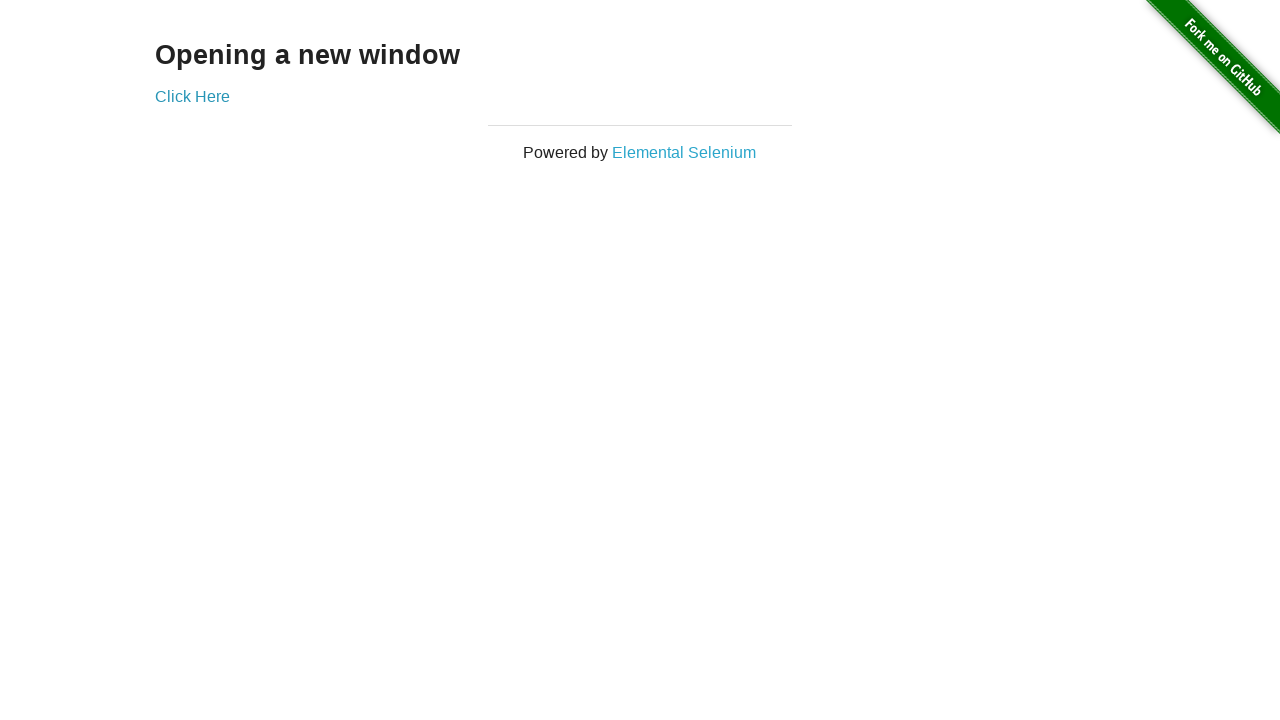